Tests page scrolling functionality by scrolling down the page twice and then scrolling back up using JavaScript scroll commands

Starting URL: https://www.selenium.dev/

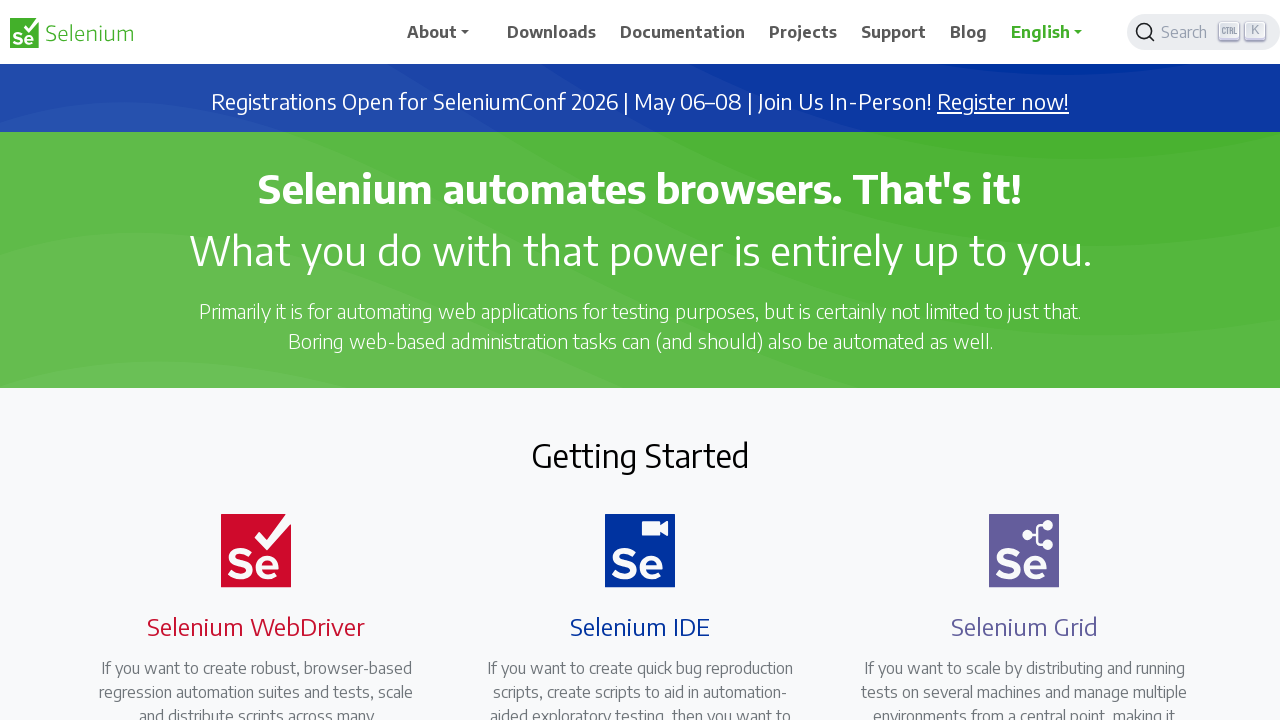

Navigated to https://www.selenium.dev/
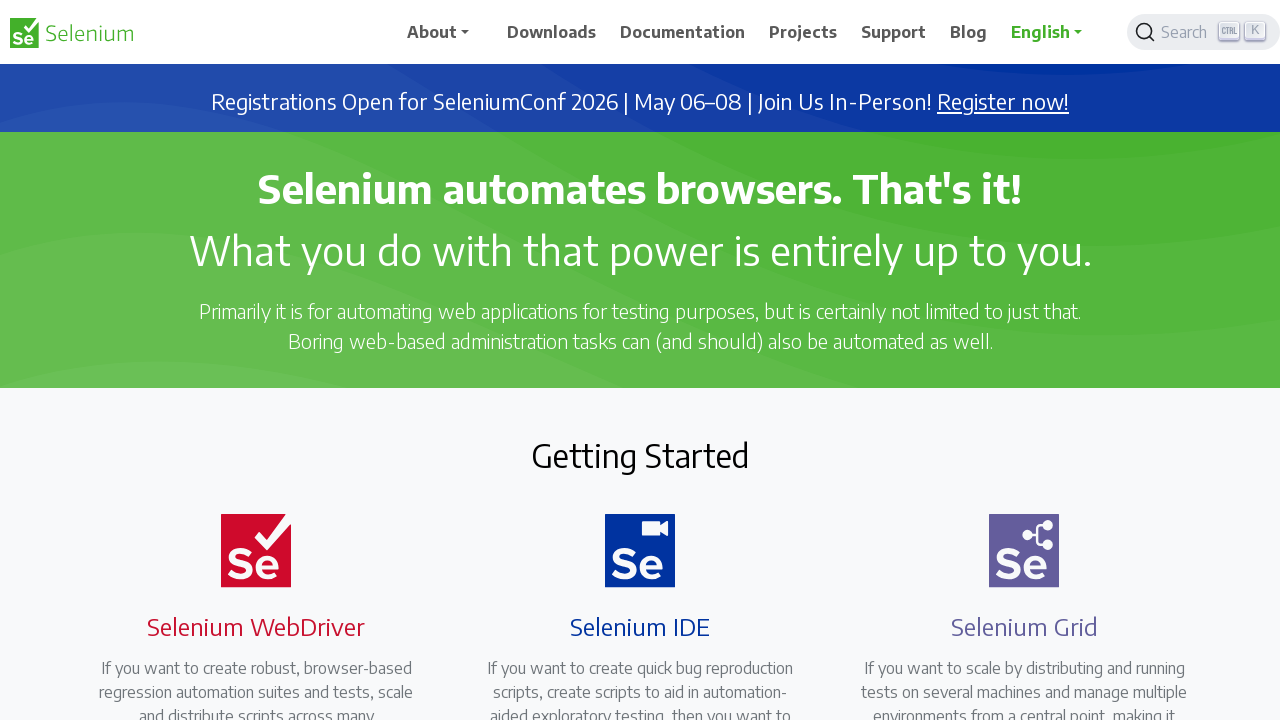

Scrolled down by 500 pixels
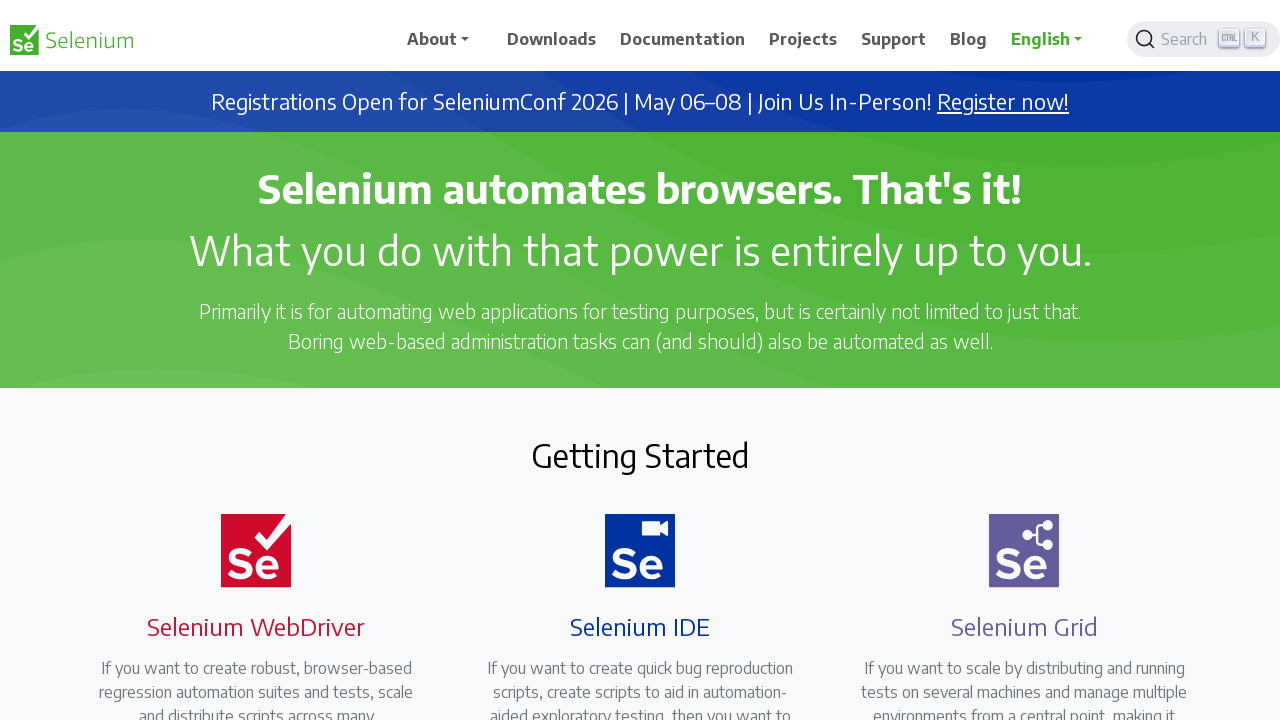

Waited 500ms for scroll animation to complete
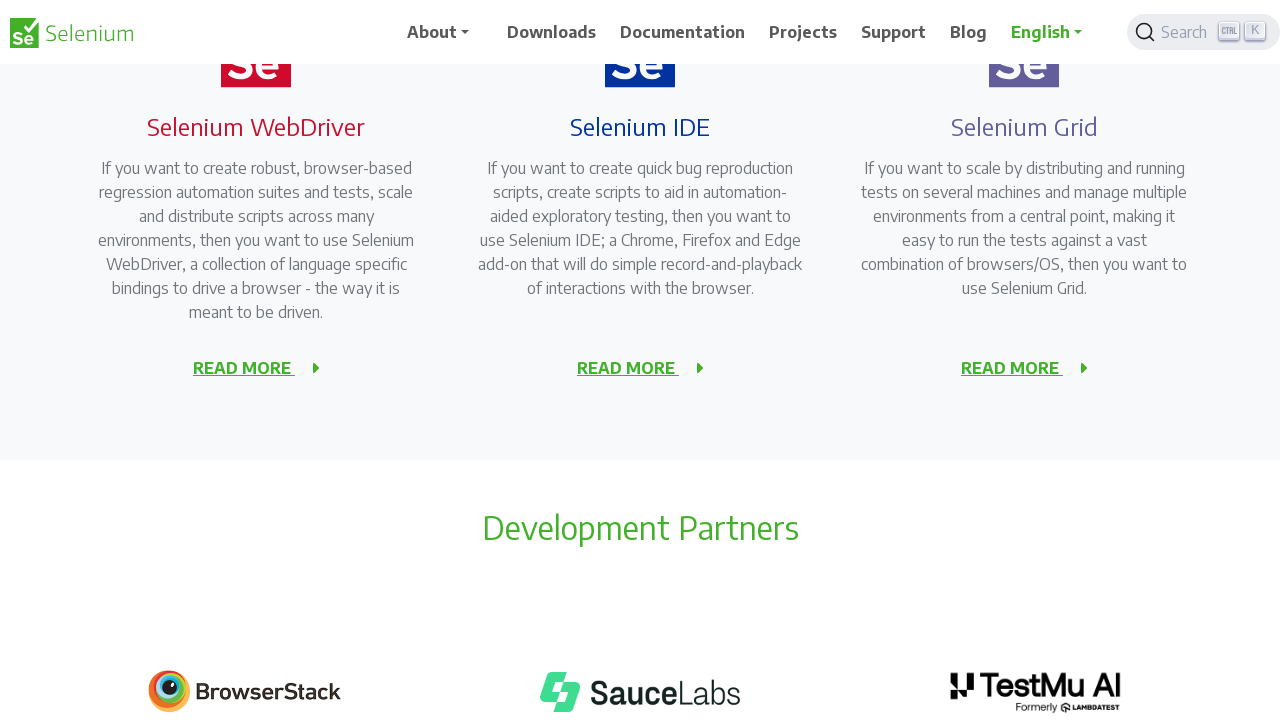

Scrolled down another 500 pixels
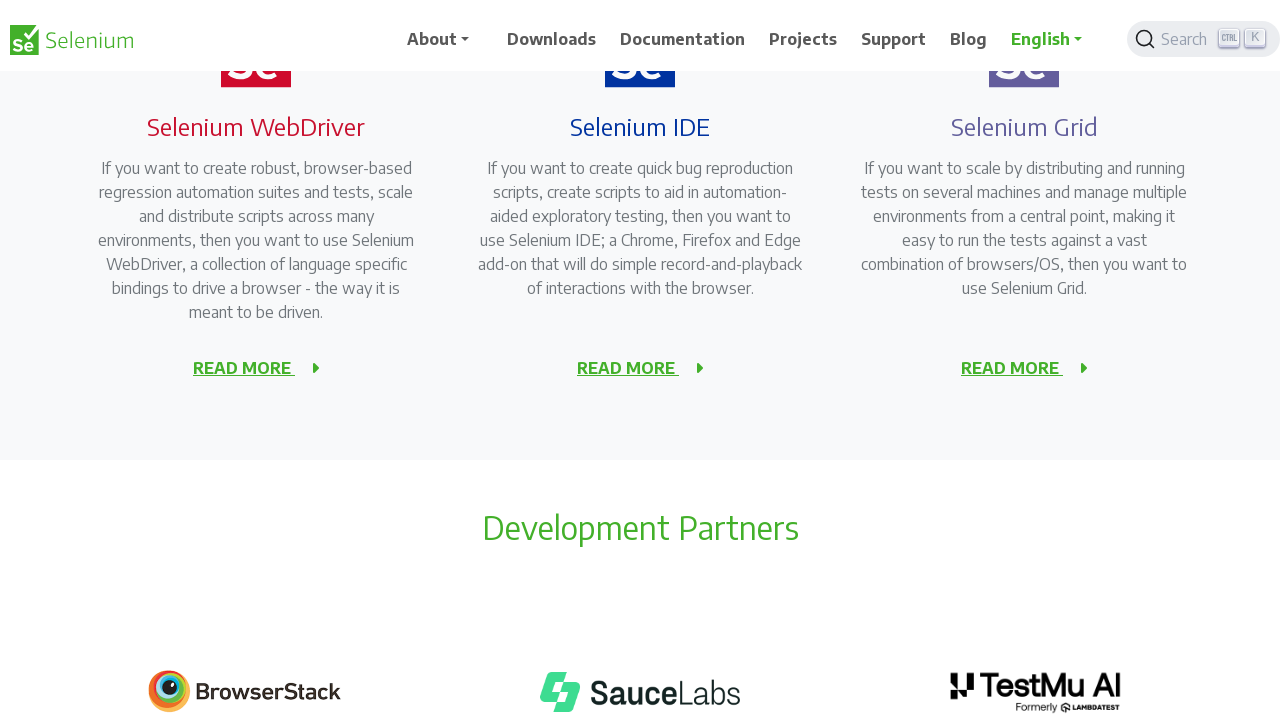

Waited 500ms for scroll animation to complete
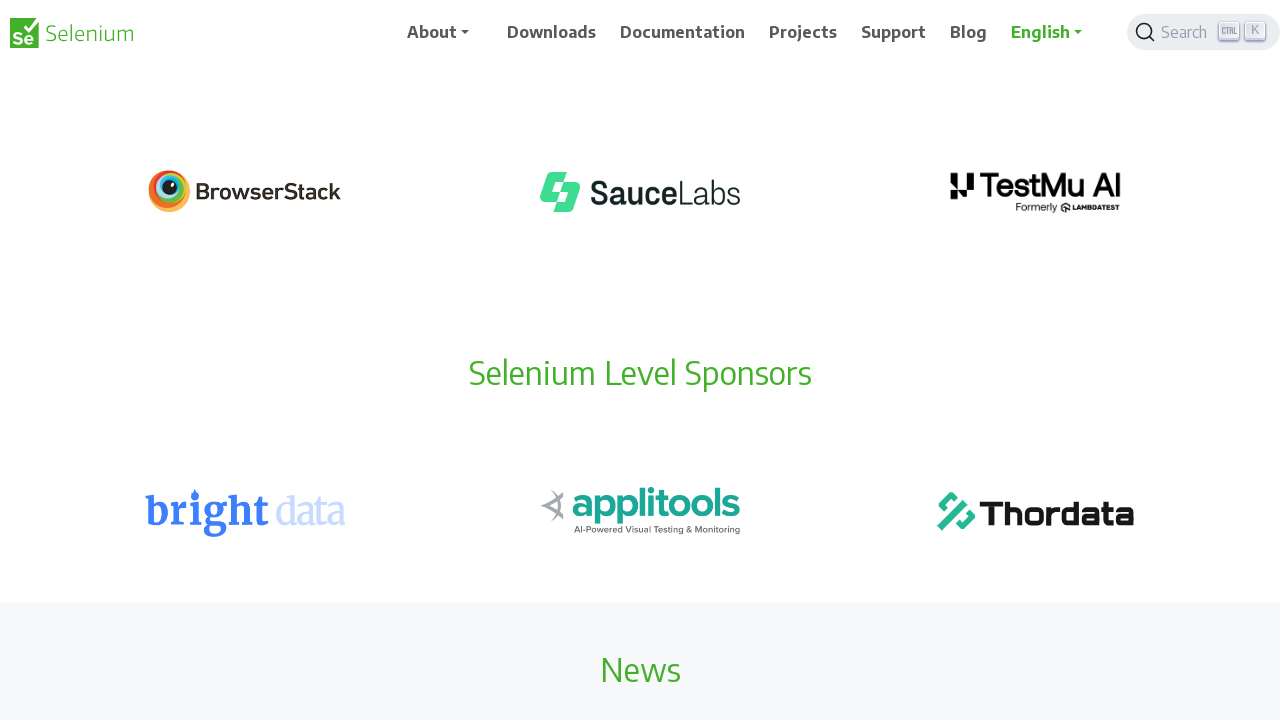

Scrolled back up by 500 pixels
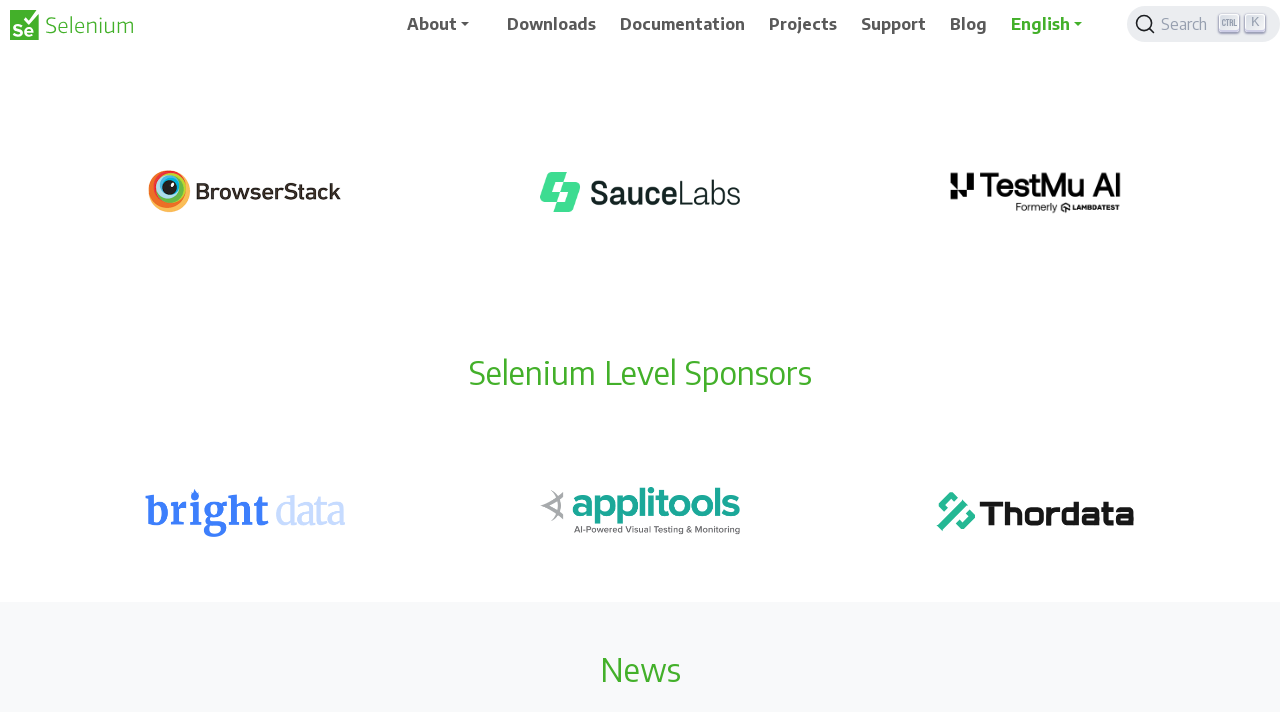

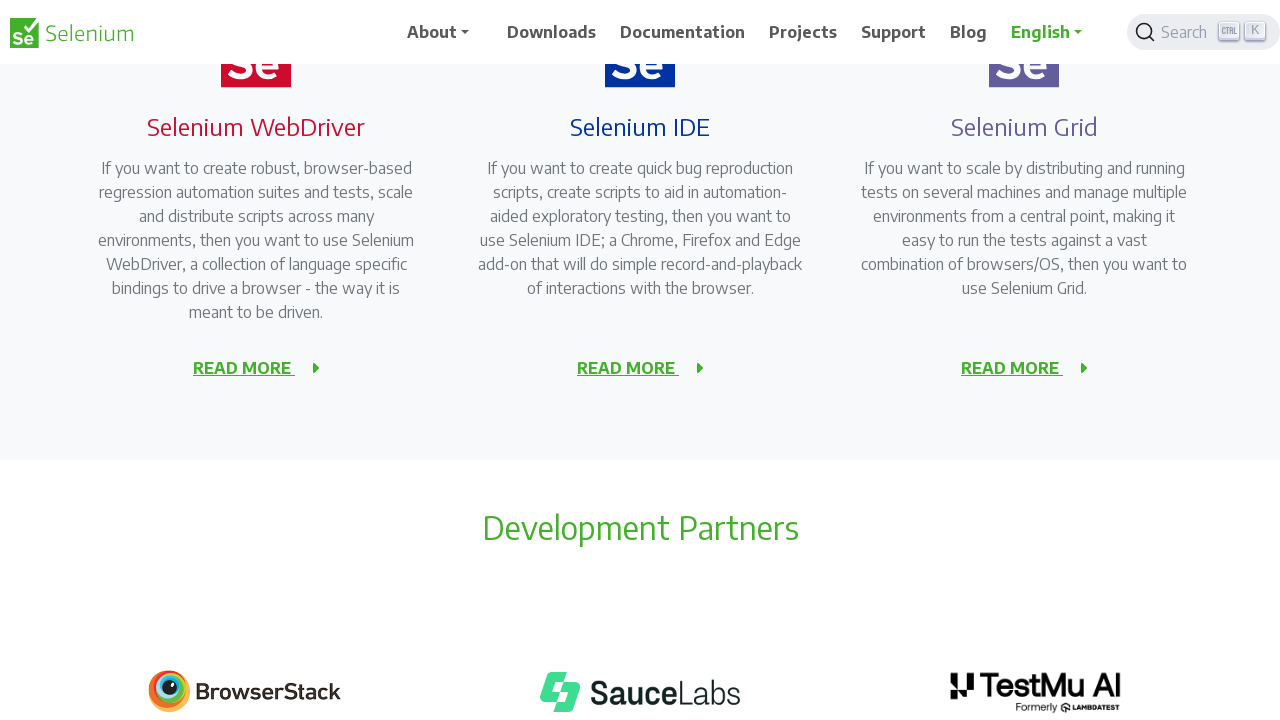